Tests JavaScript alert handling by clicking a button to trigger an alert, accepting it, and verifying the success message is displayed.

Starting URL: https://the-internet.herokuapp.com/javascript_alerts

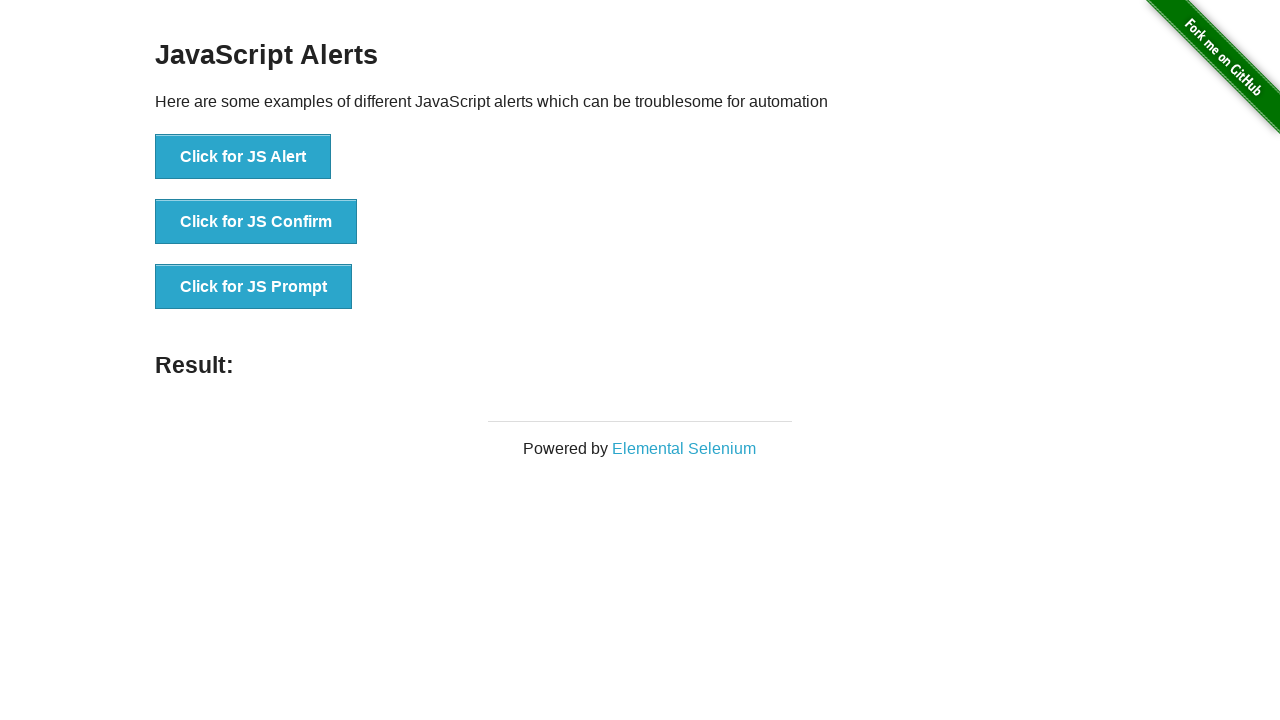

Clicked button to trigger JavaScript alert at (243, 157) on xpath=//*[text()='Click for JS Alert']
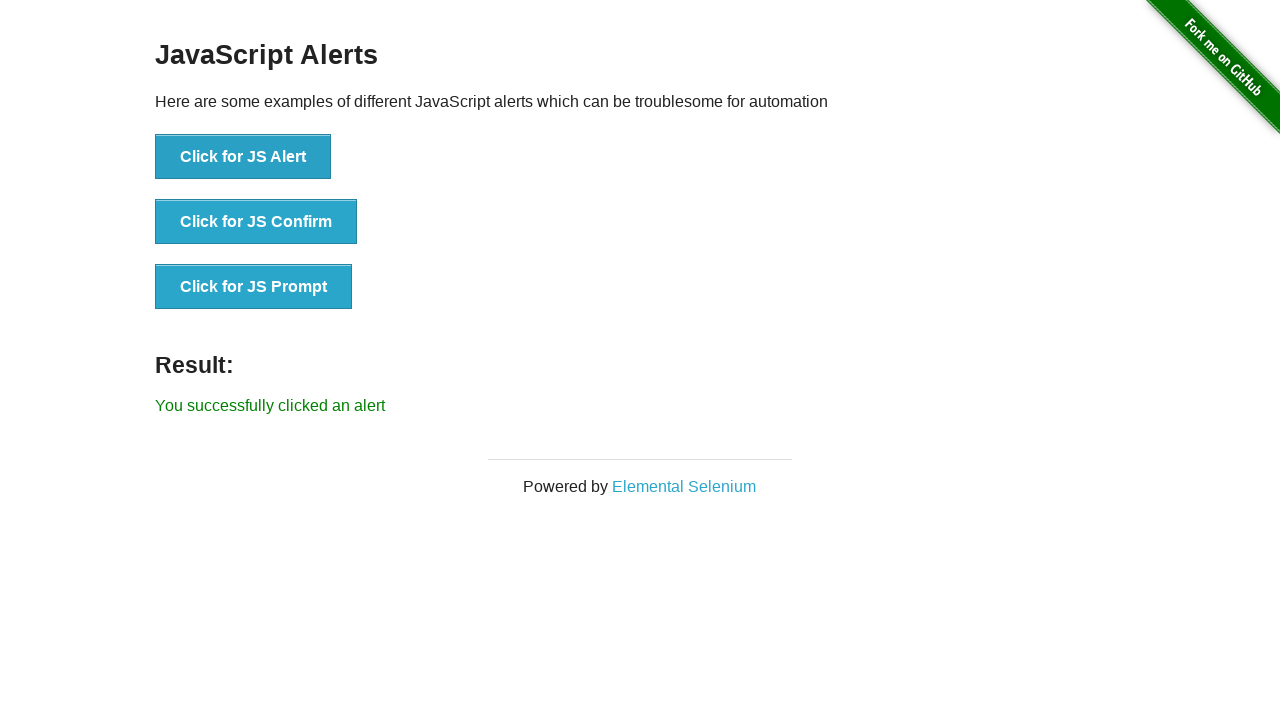

Set up dialog handler to accept alerts
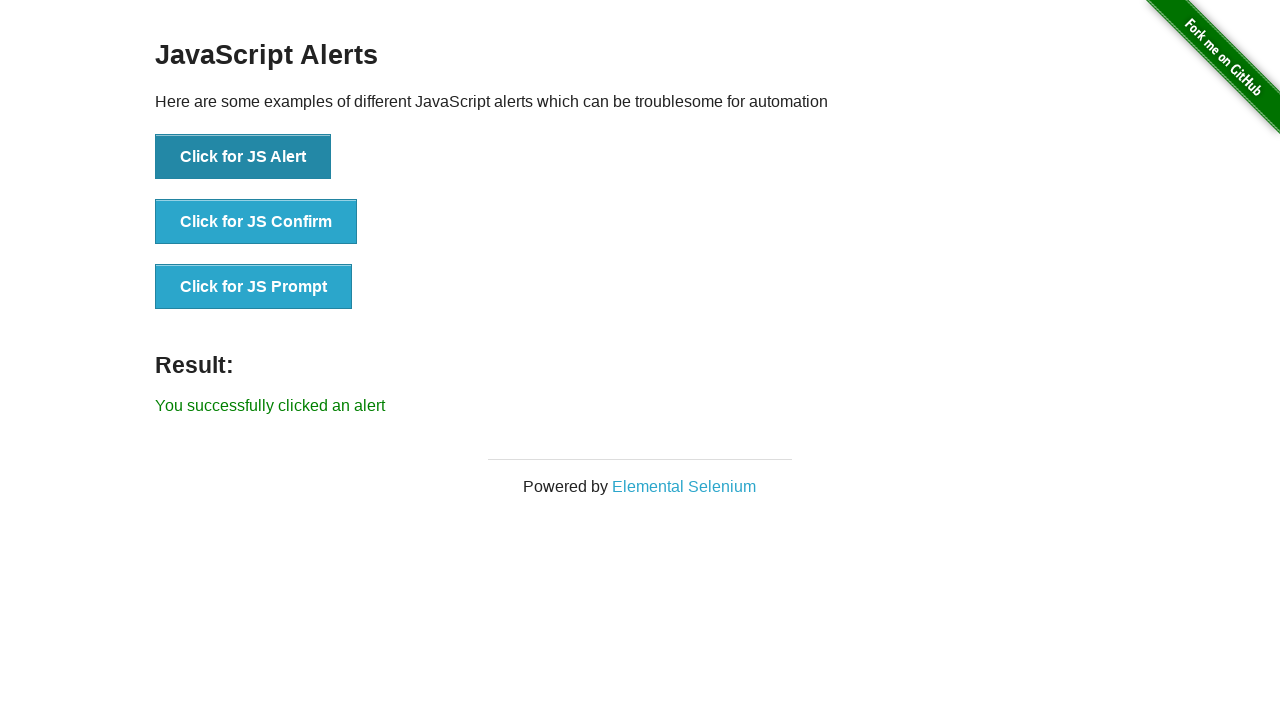

Executed small delay to ensure handler is ready
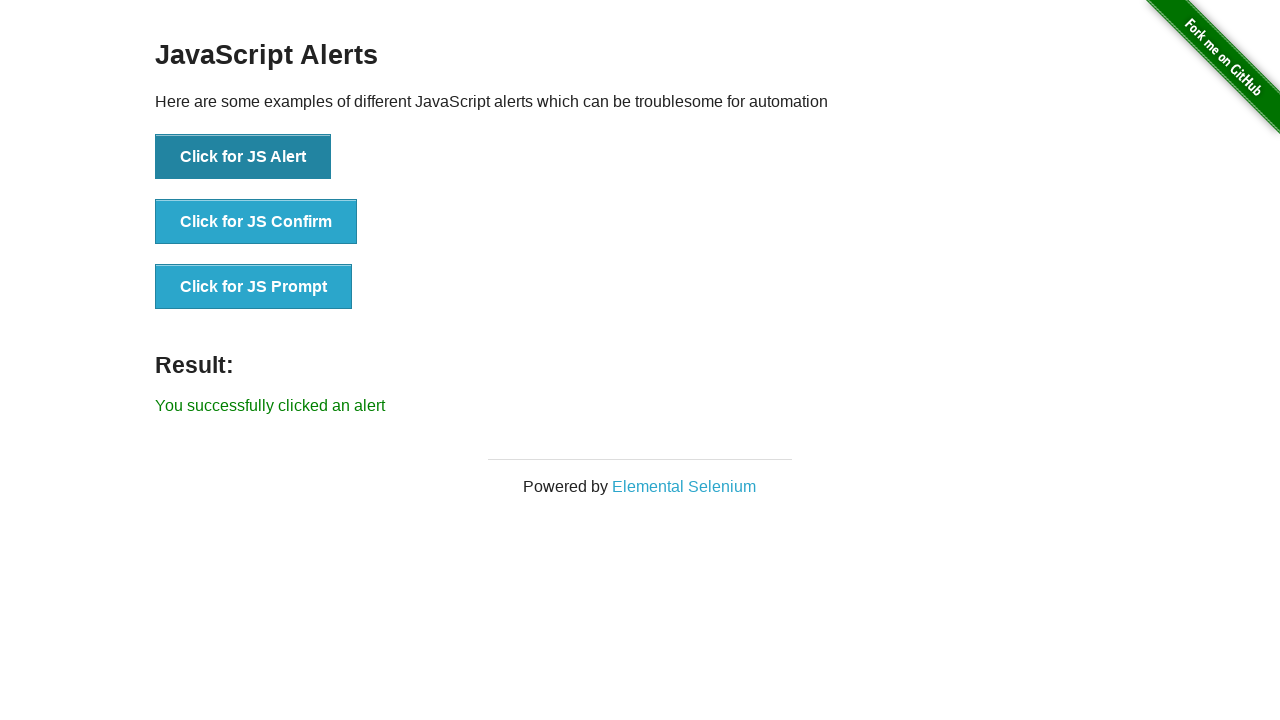

Clicked button to trigger alert with dialog handler active at (243, 157) on xpath=//button[text()='Click for JS Alert']
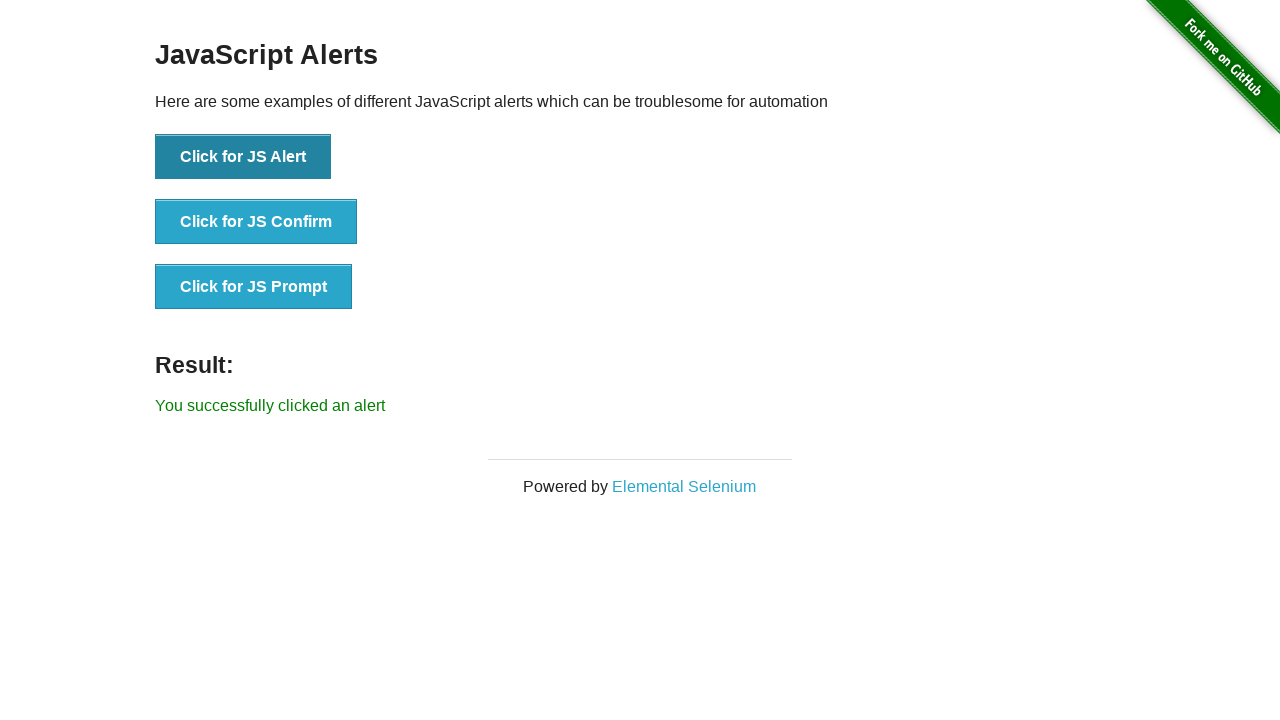

Result message element appeared
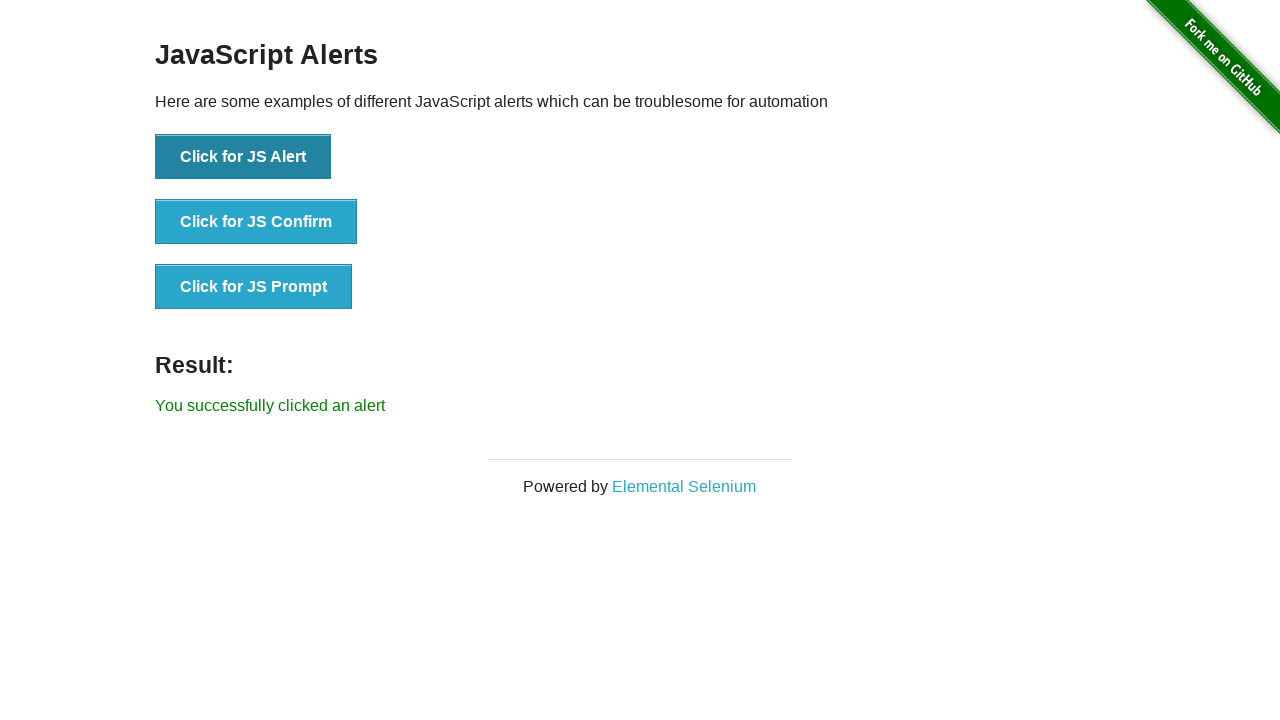

Verified success message text: 'You successfully clicked an alert'
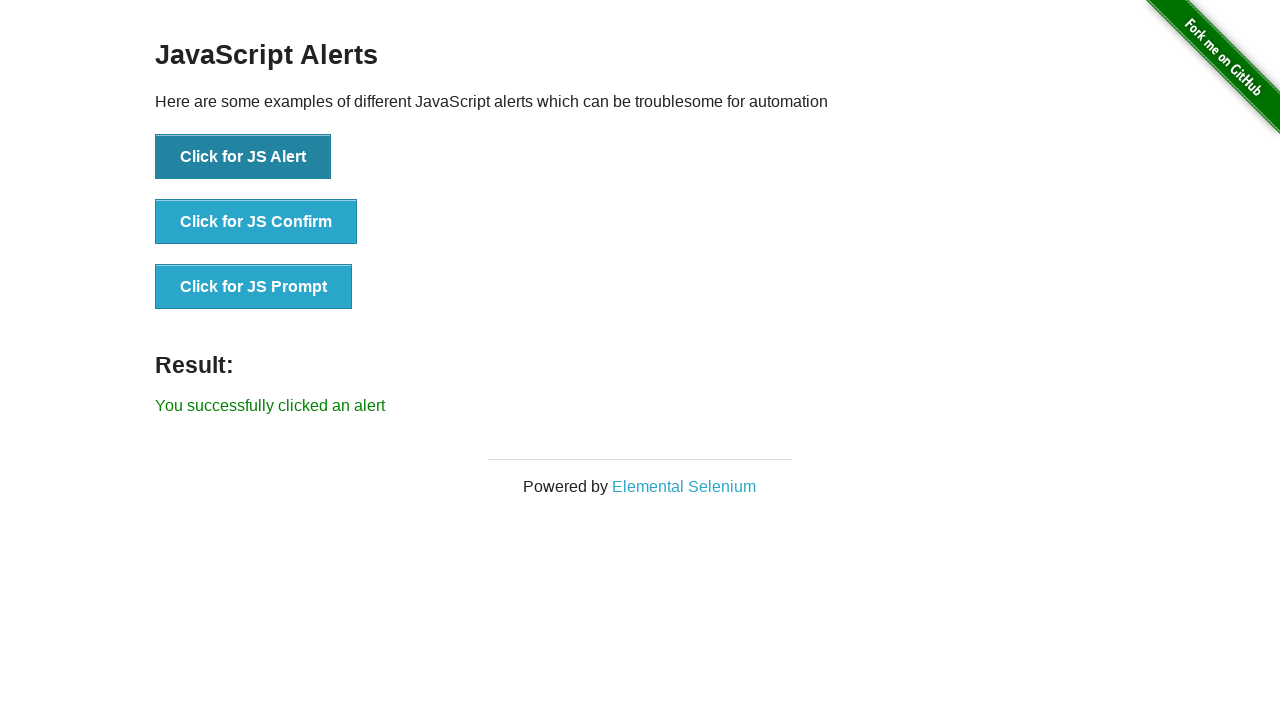

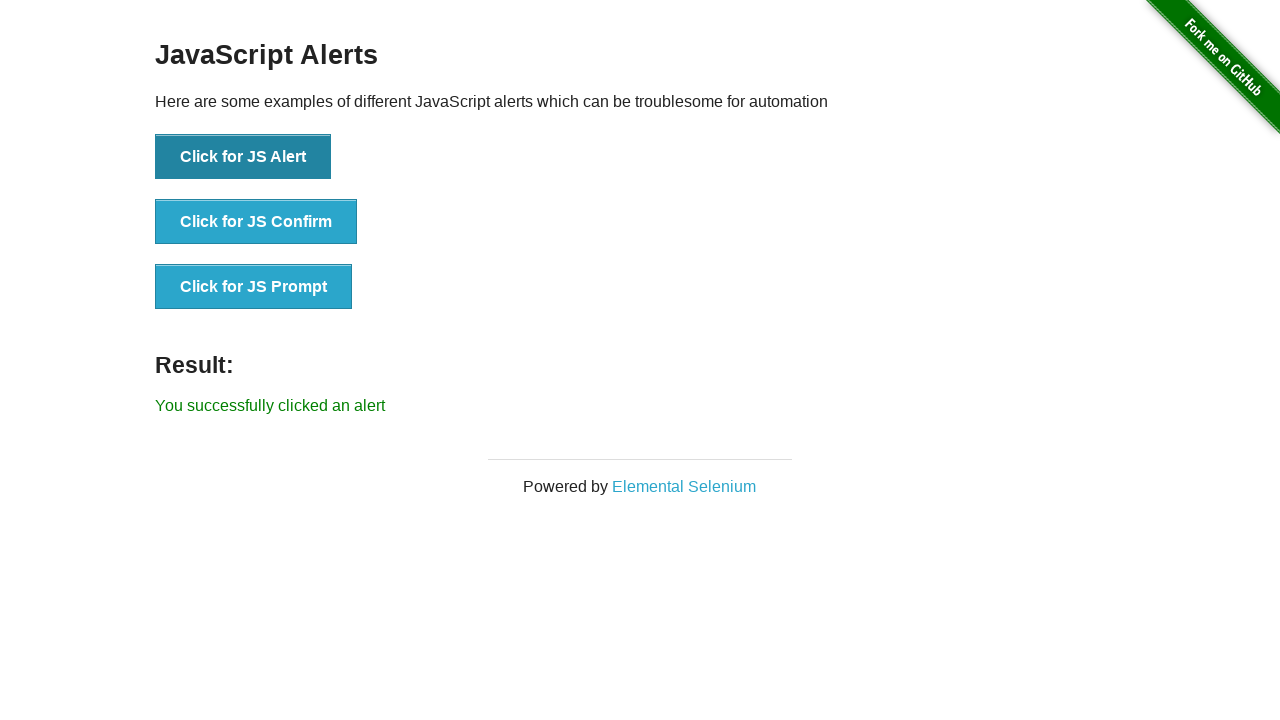